Tests form validation by submitting login form with empty password field and verifying the required field error message is displayed.

Starting URL: https://front.serverest.dev/login

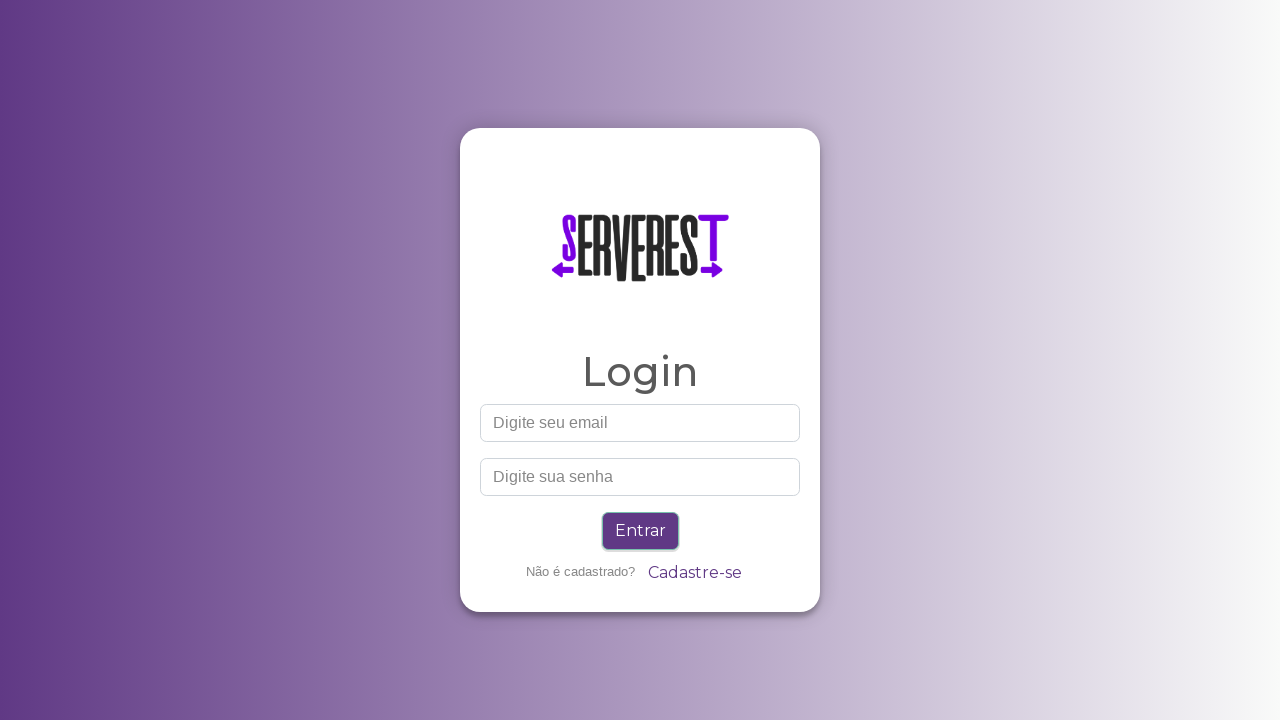

Filled email field with 'testuser.validation@gmail.com' on input[placeholder='Digite seu email']
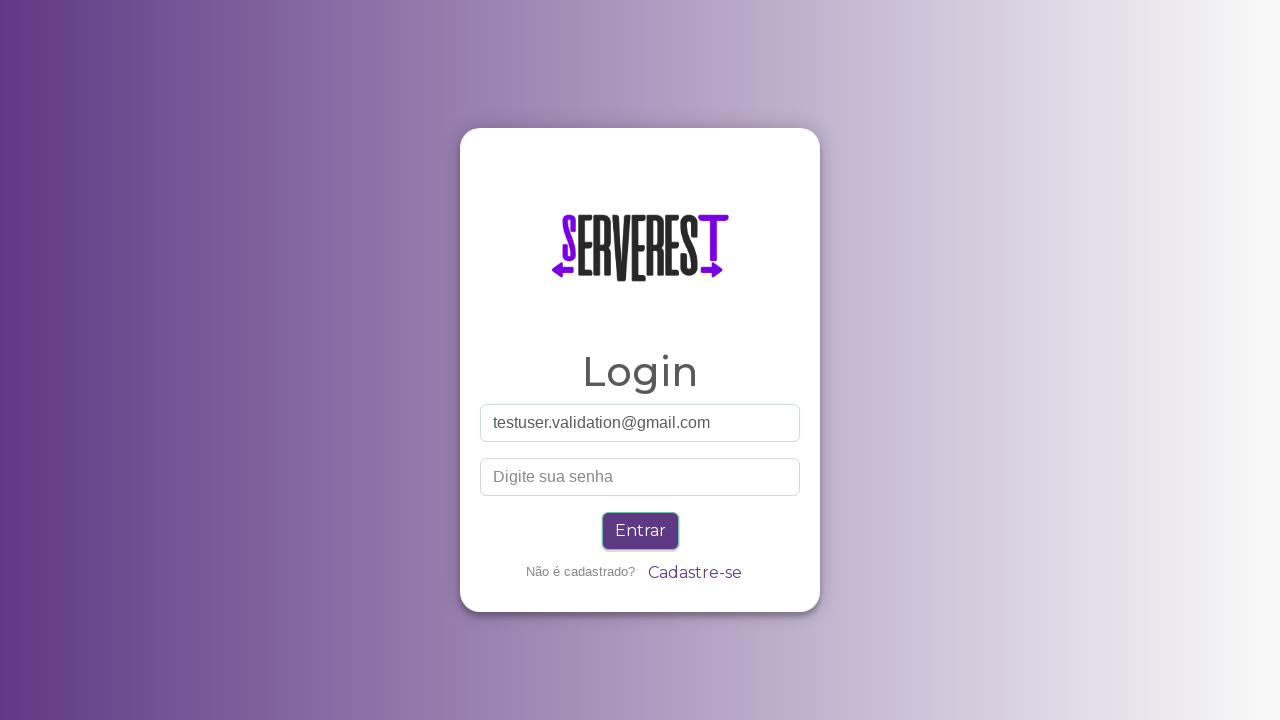

Cleared password field (left empty) on input[placeholder='Digite sua senha']
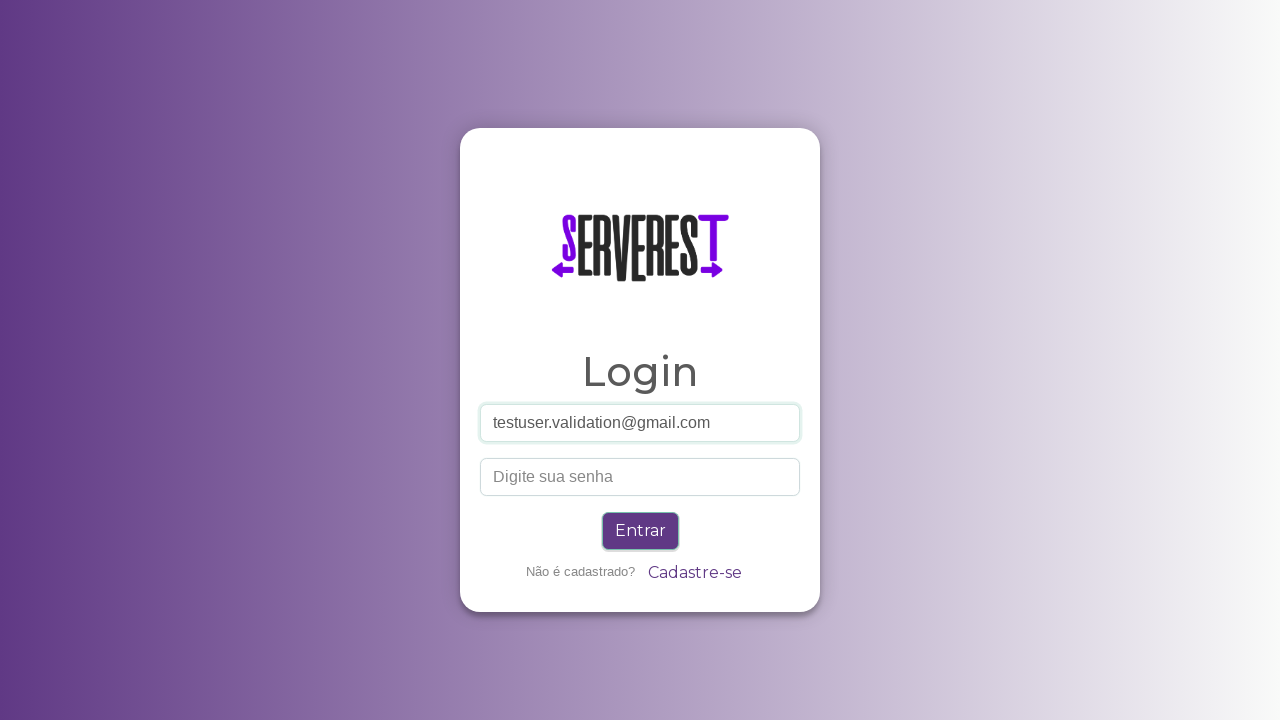

Clicked Entrar button to submit login form at (640, 531) on text=Entrar
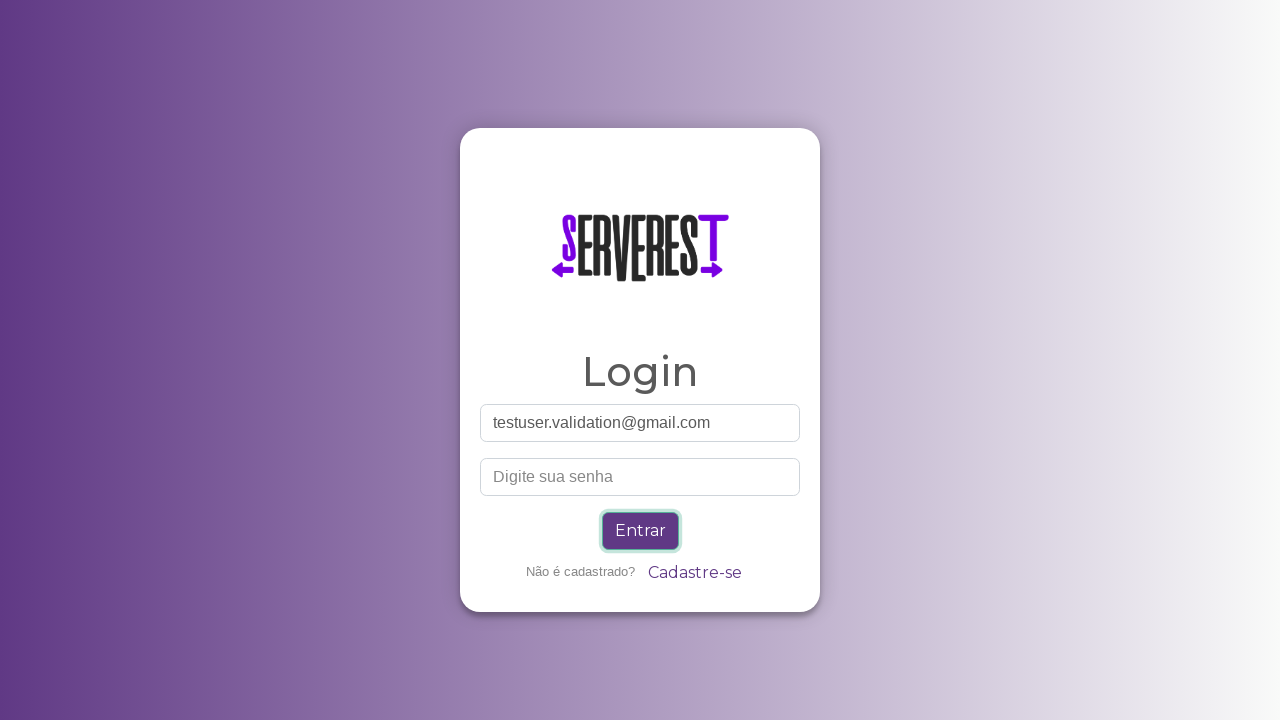

Verified required field error message 'Password é obrigatório' is displayed
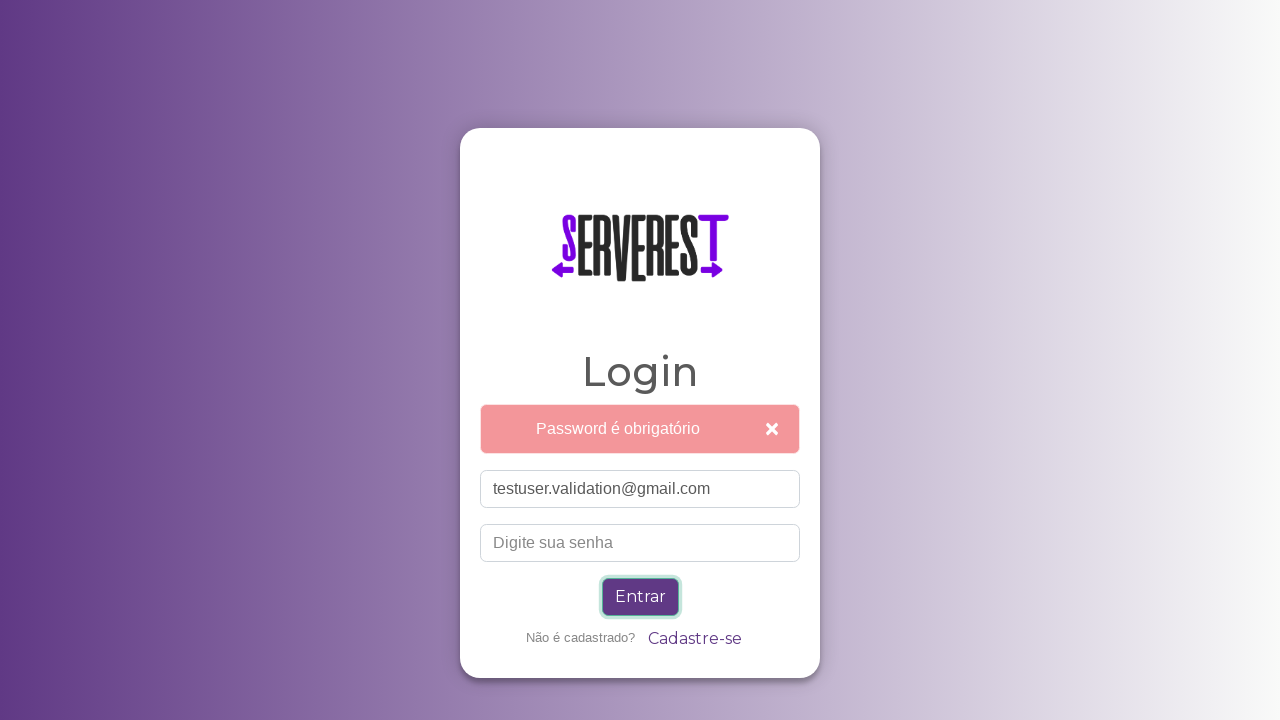

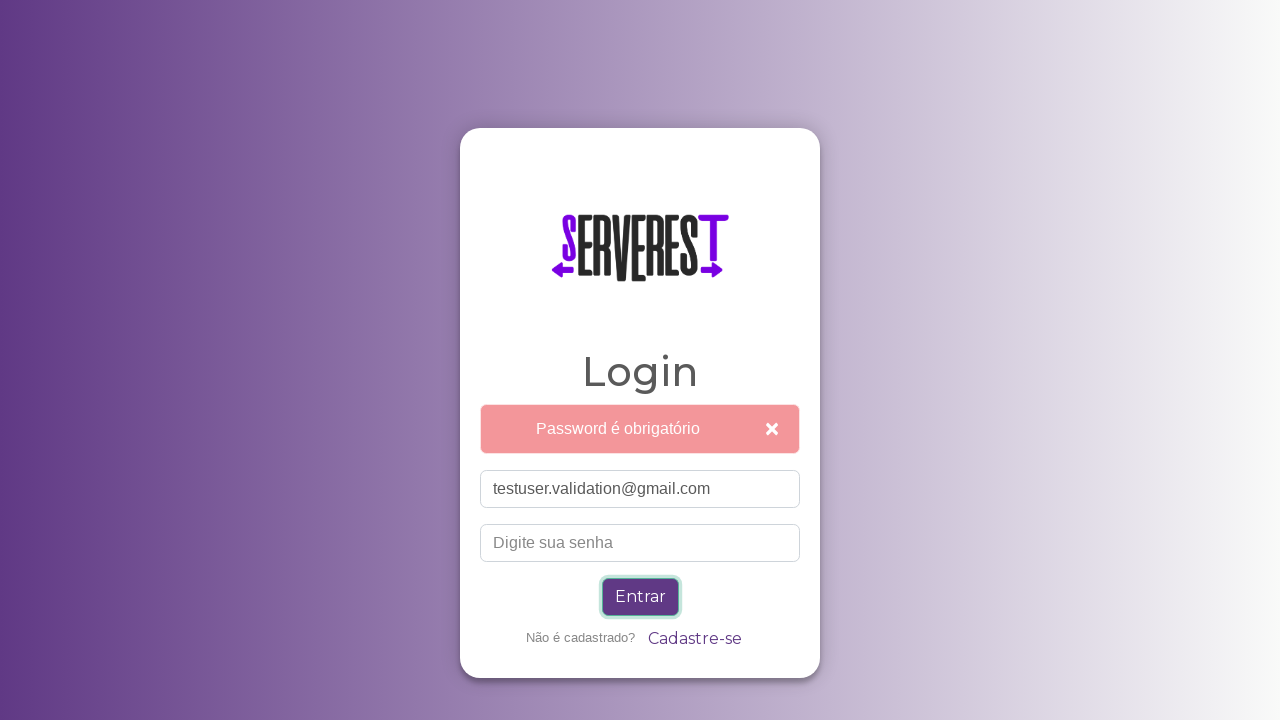